Tests the jQuery UI selectmenu widget by navigating to the demos page, selecting the menu/selectmenu option from sidebar, switching to the demo iframe, and clicking on the select dropdown.

Starting URL: https://www.jqueryui.com

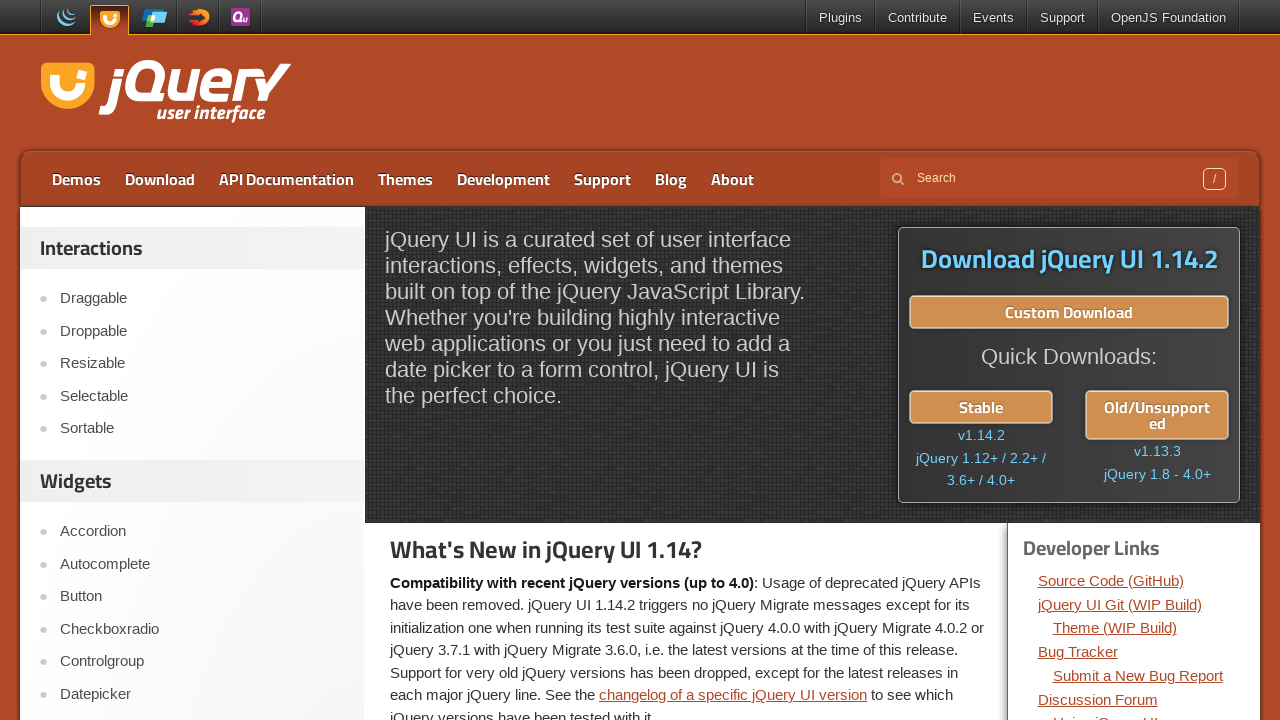

Clicked on the selectmenu demo link in the sidebar at (202, 360) on xpath=//*[@id="sidebar"]/aside[2]/ul/li[10]/a
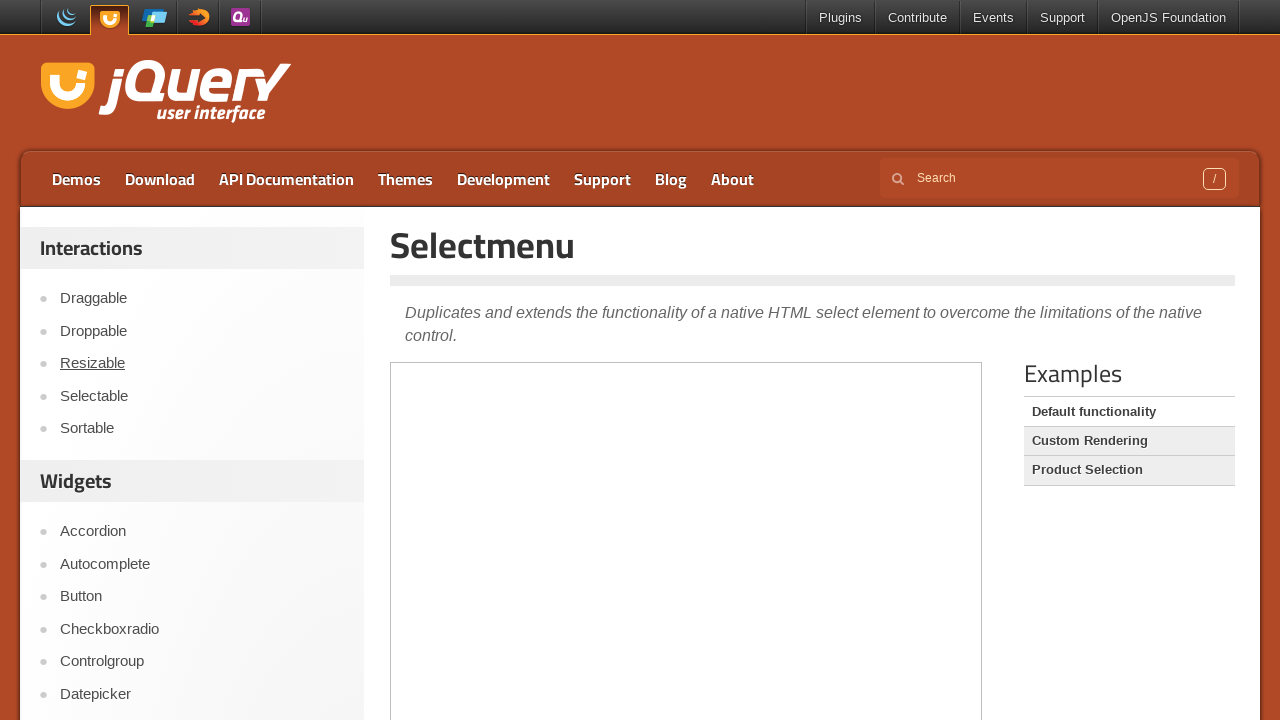

Located the demo iframe
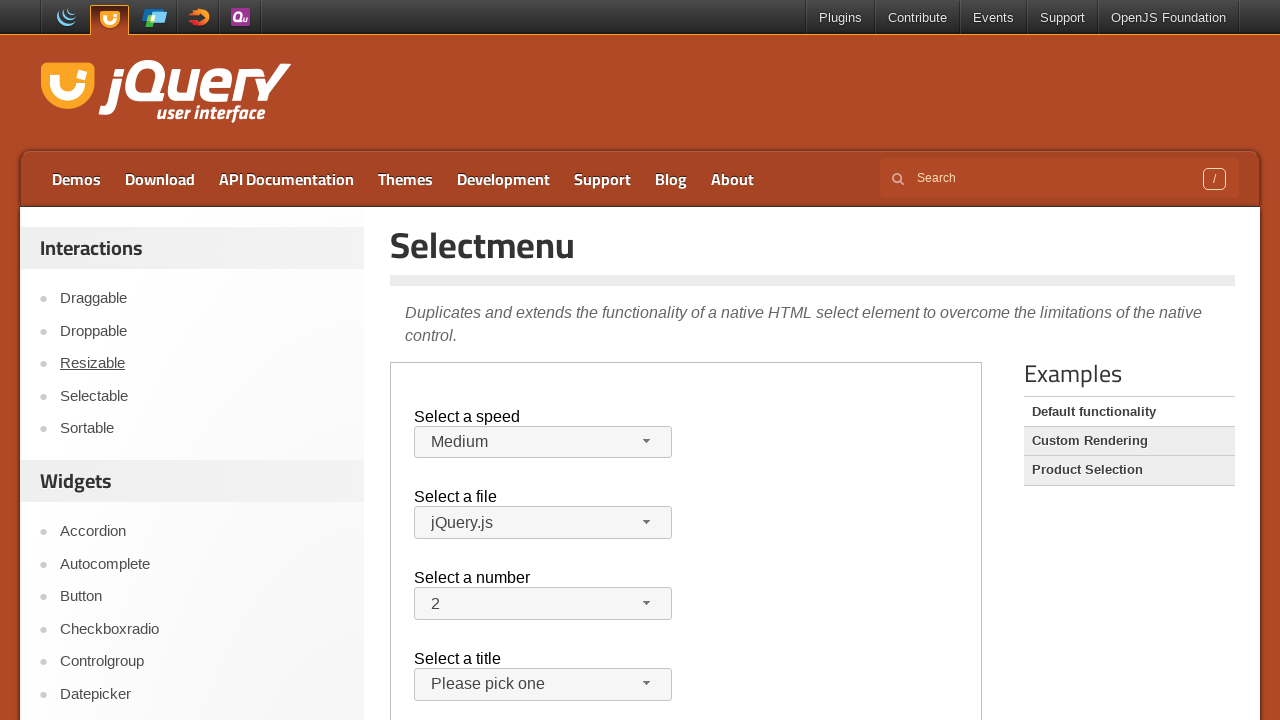

Clicked on the select dropdown button within the iframe at (533, 442) on #content iframe >> internal:control=enter-frame >> xpath=//*[@id="speed-button"]
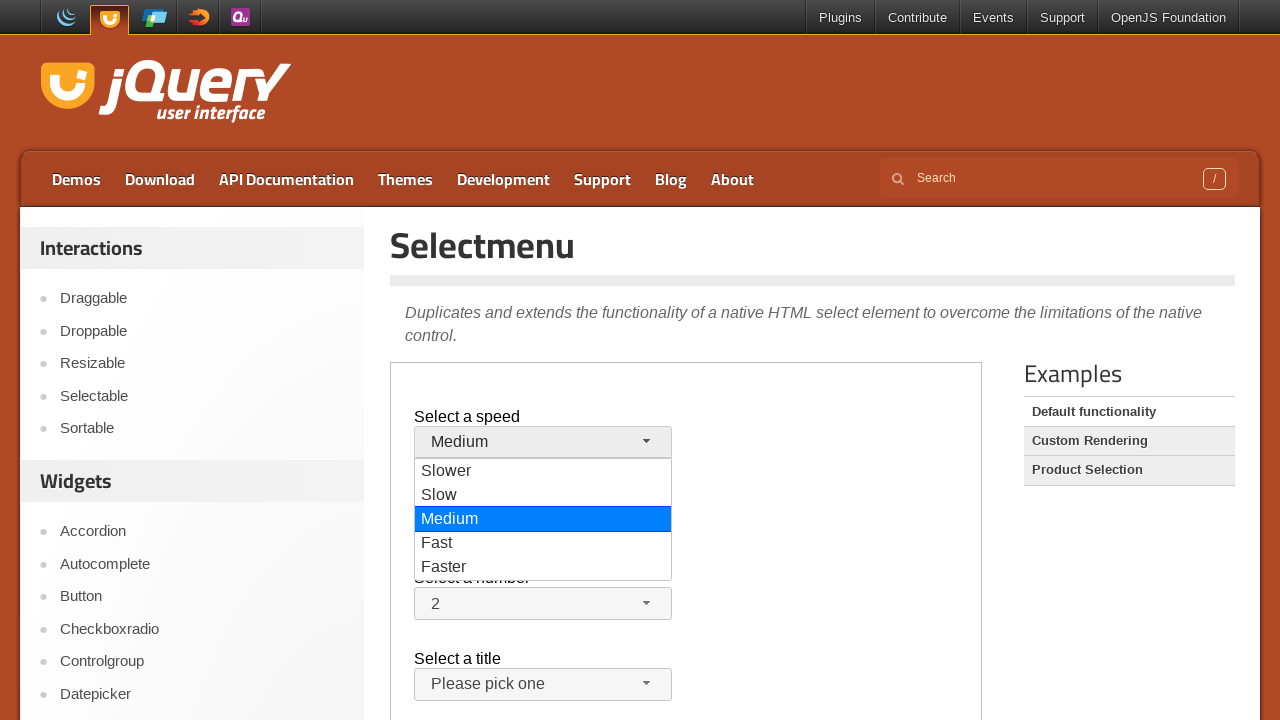

Waited for dropdown animation to complete
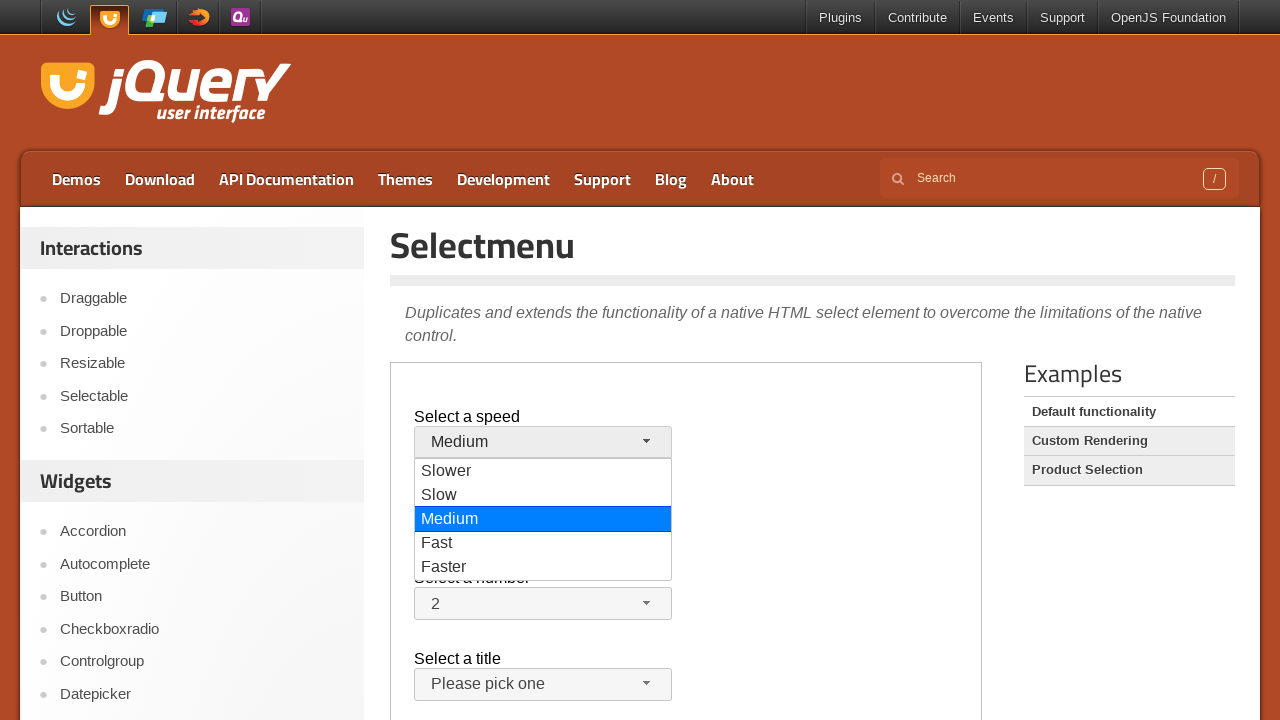

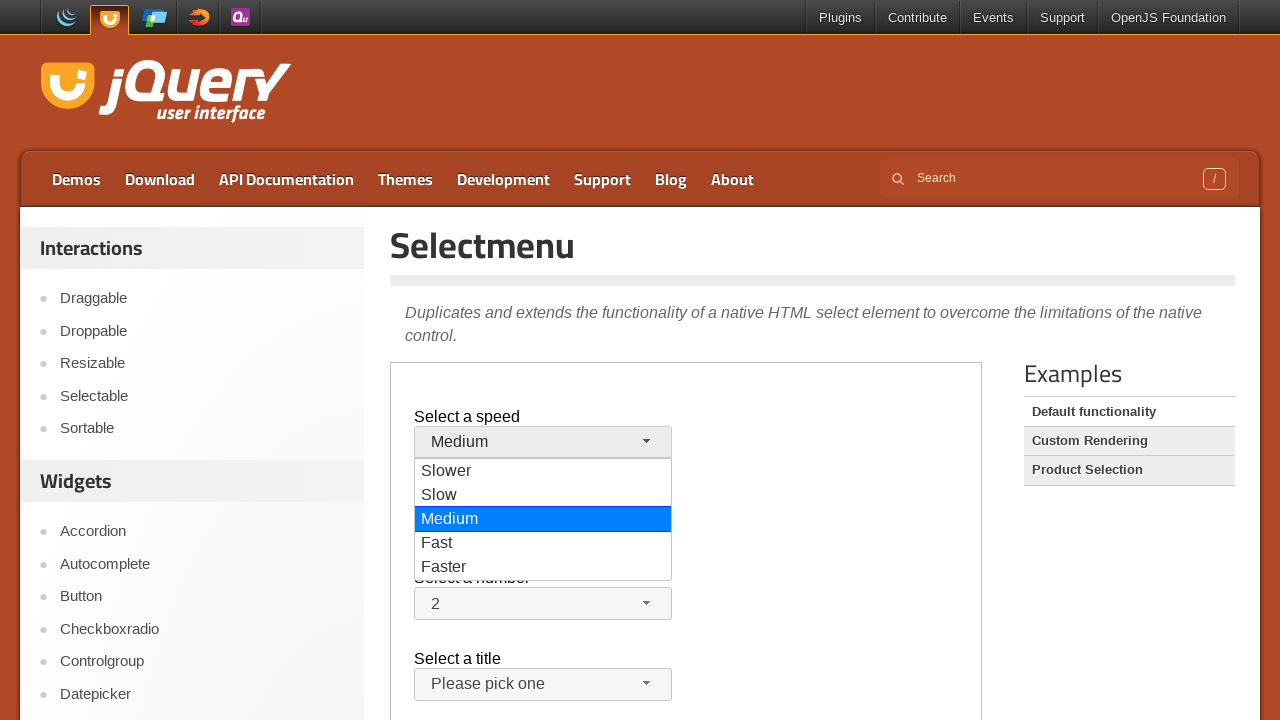